Tests clicking functionality by navigating to Add/Remove Elements page and clicking the Add Element button

Starting URL: https://the-internet.herokuapp.com/

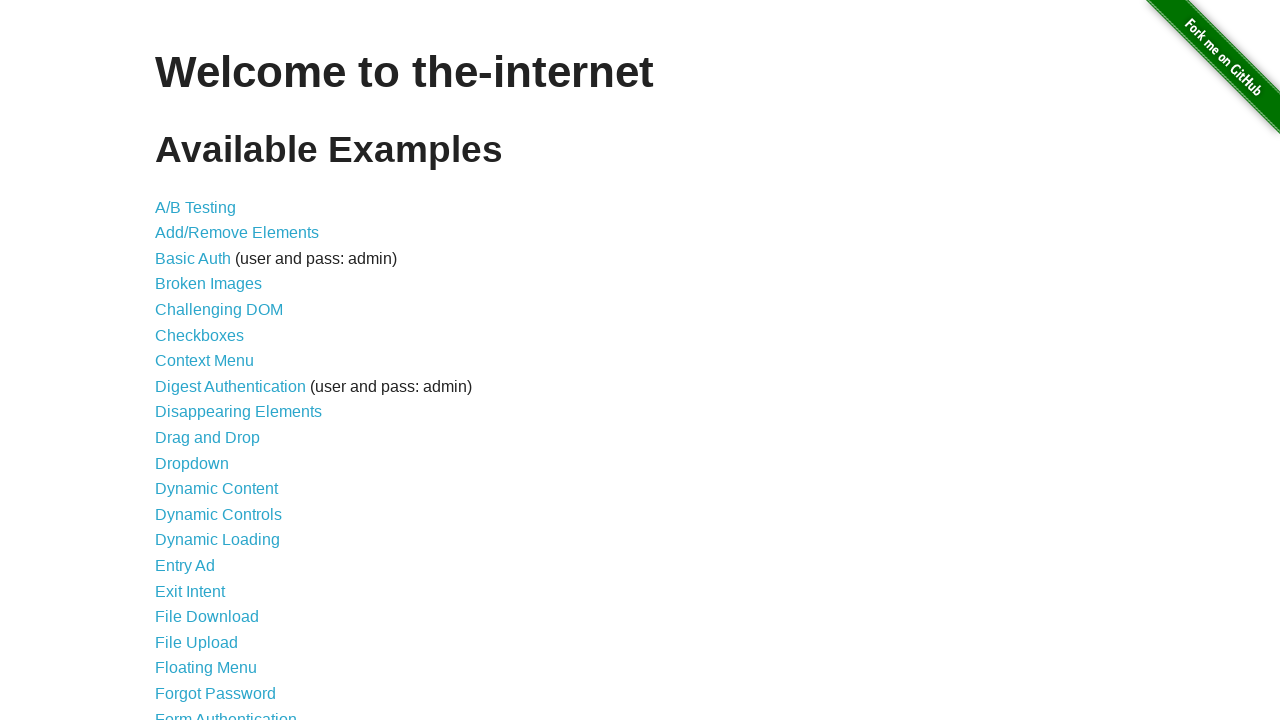

Clicked on Add/Remove Elements link at (237, 233) on text=Add/Remove Elements
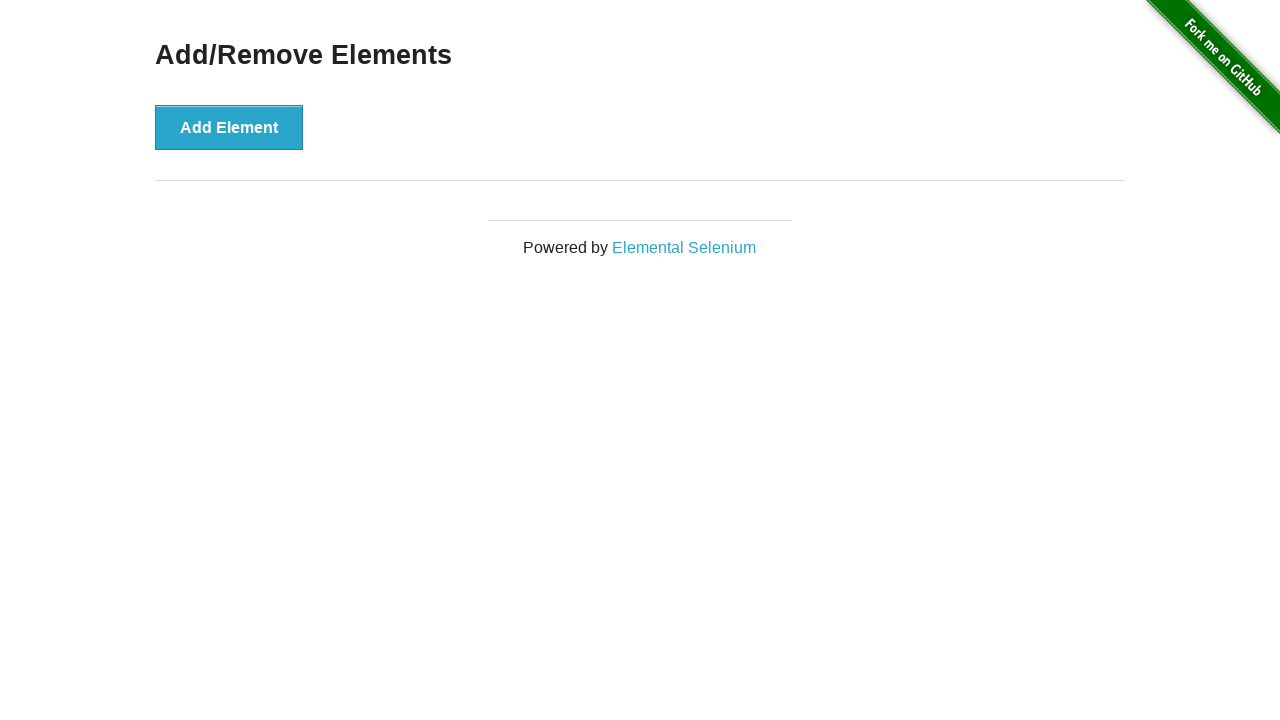

Located the Add Element button
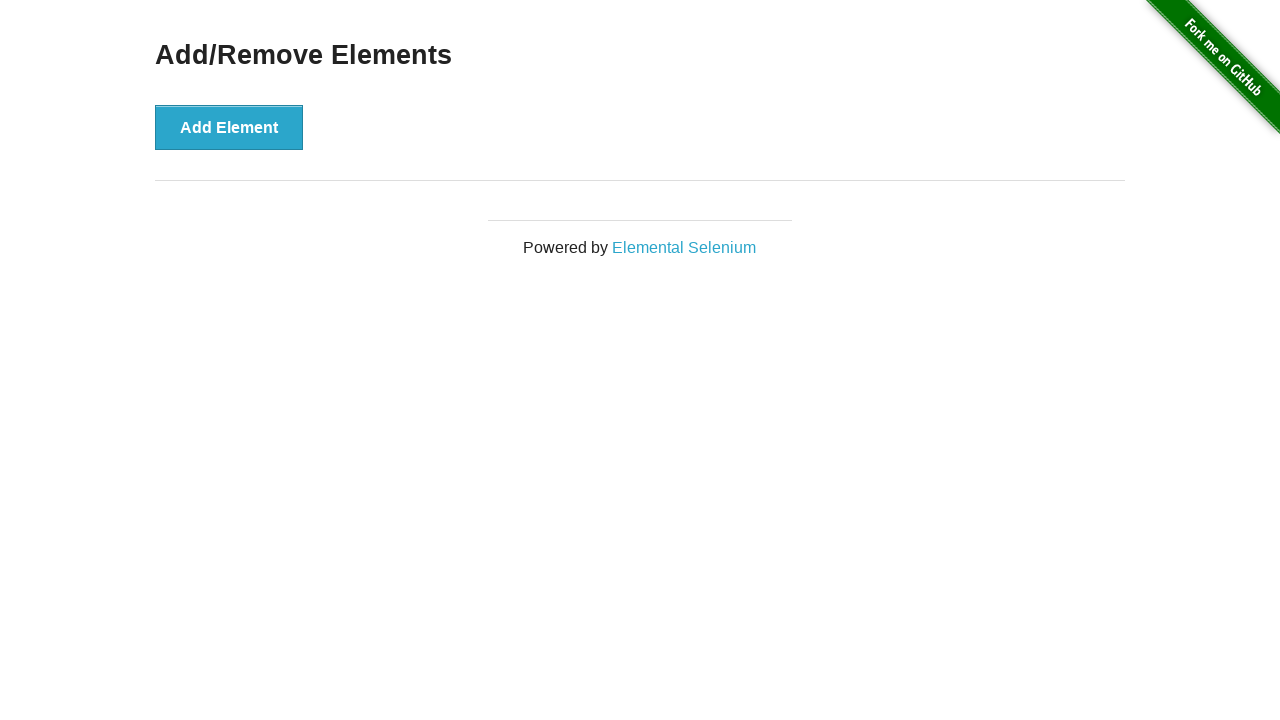

Clicked the Add Element button at (229, 127) on text=Add Element
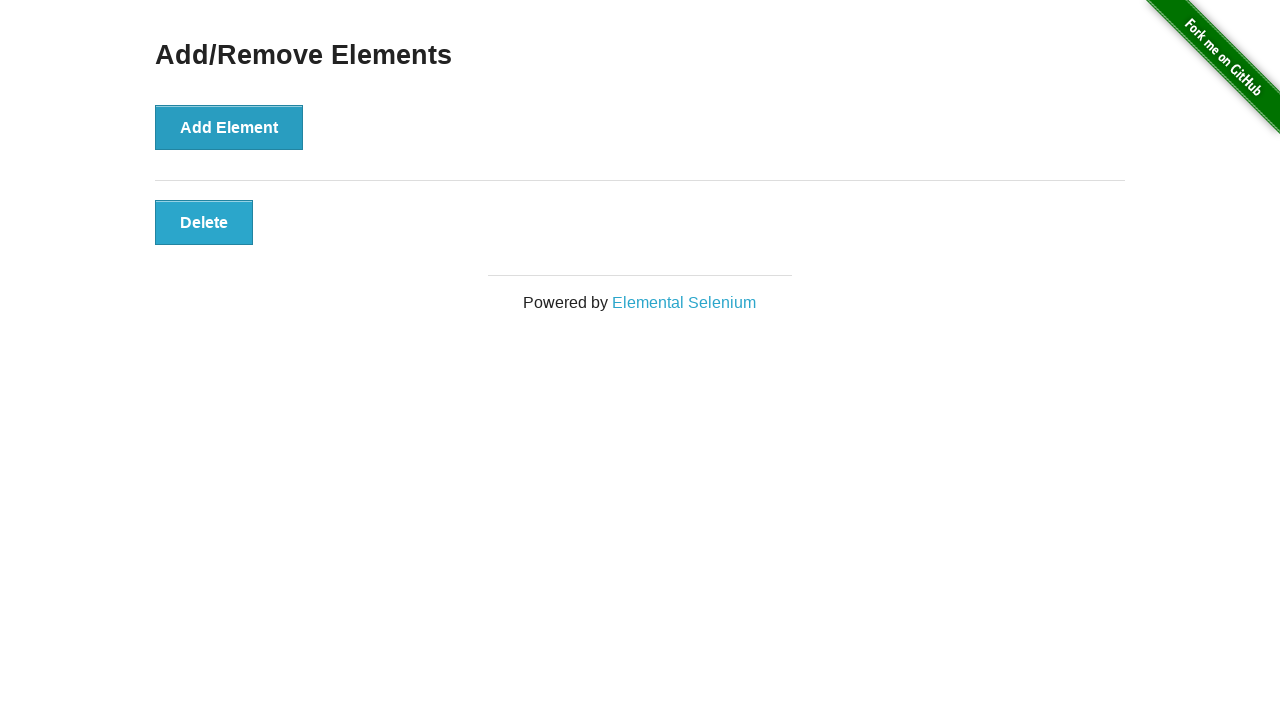

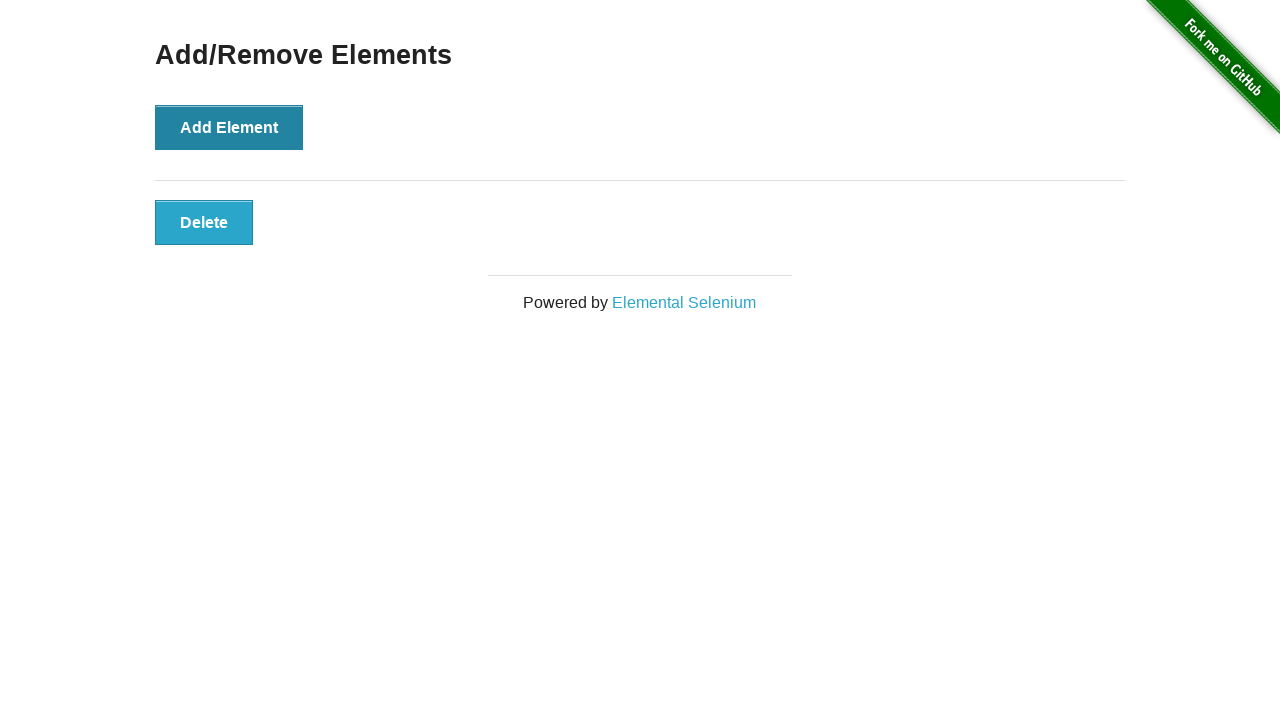